Tests drag and drop functionality by navigating to the drag and drop page and performing a complex drag operation using incremental mouse movements

Starting URL: https://the-internet.herokuapp.com/

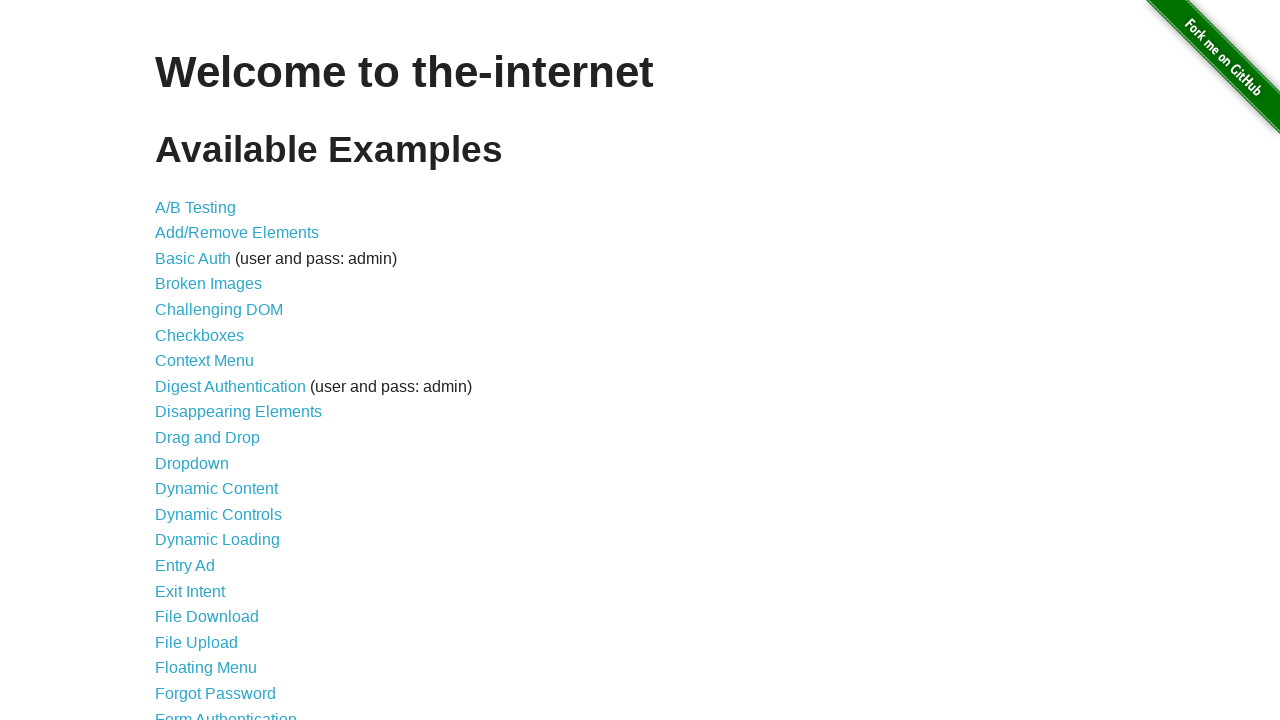

Clicked on Drag and Drop link to navigate to drag and drop page at (208, 438) on xpath=//a[@href='/drag_and_drop']
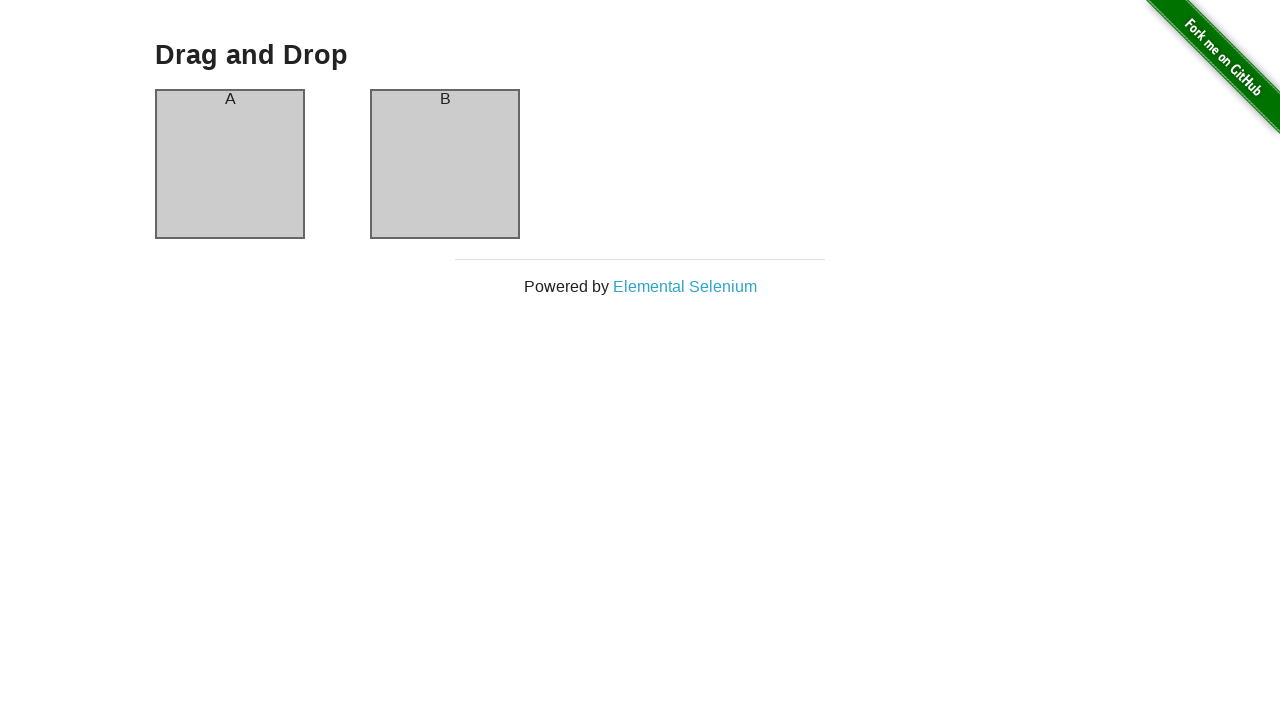

Column A element loaded and visible
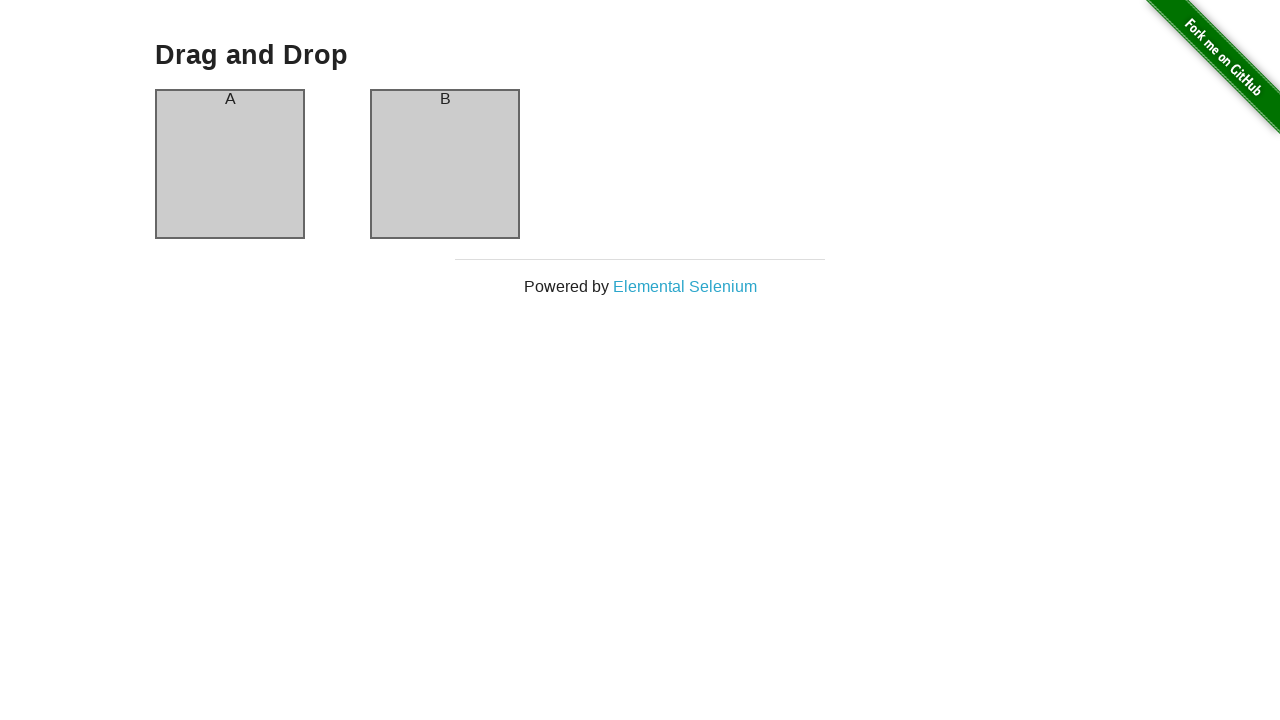

Column B element loaded and visible
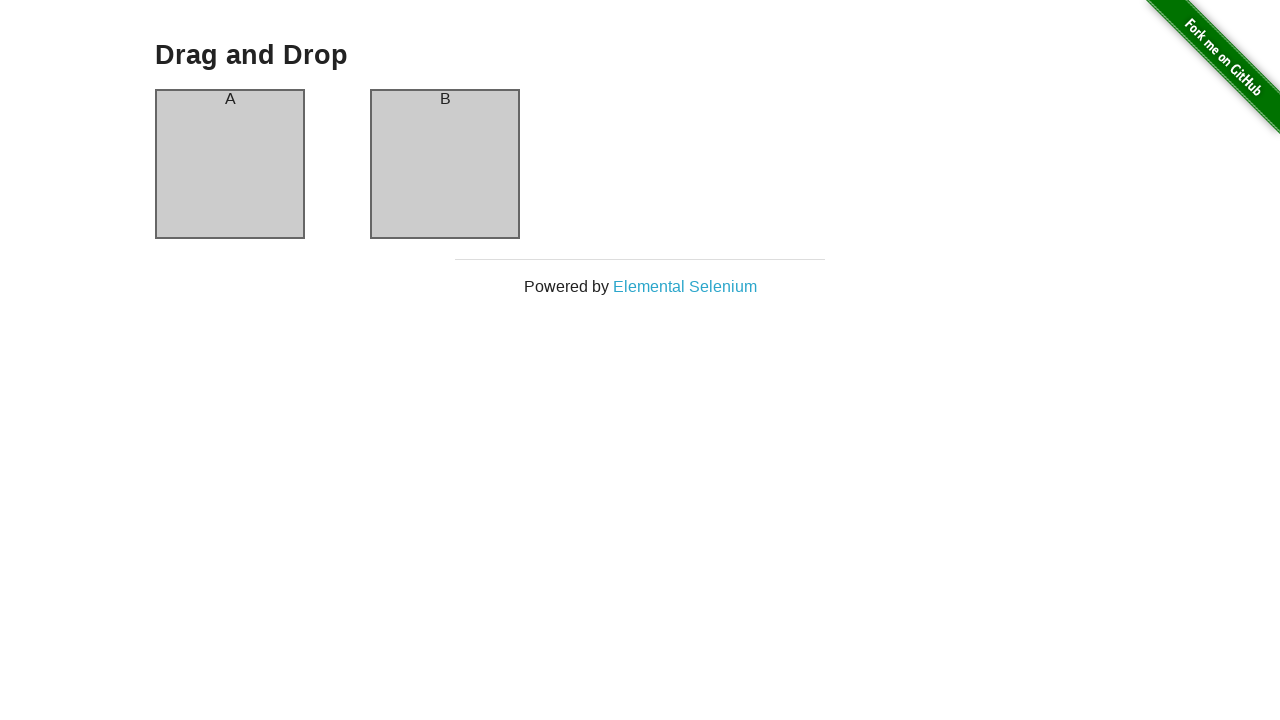

Located Column A element
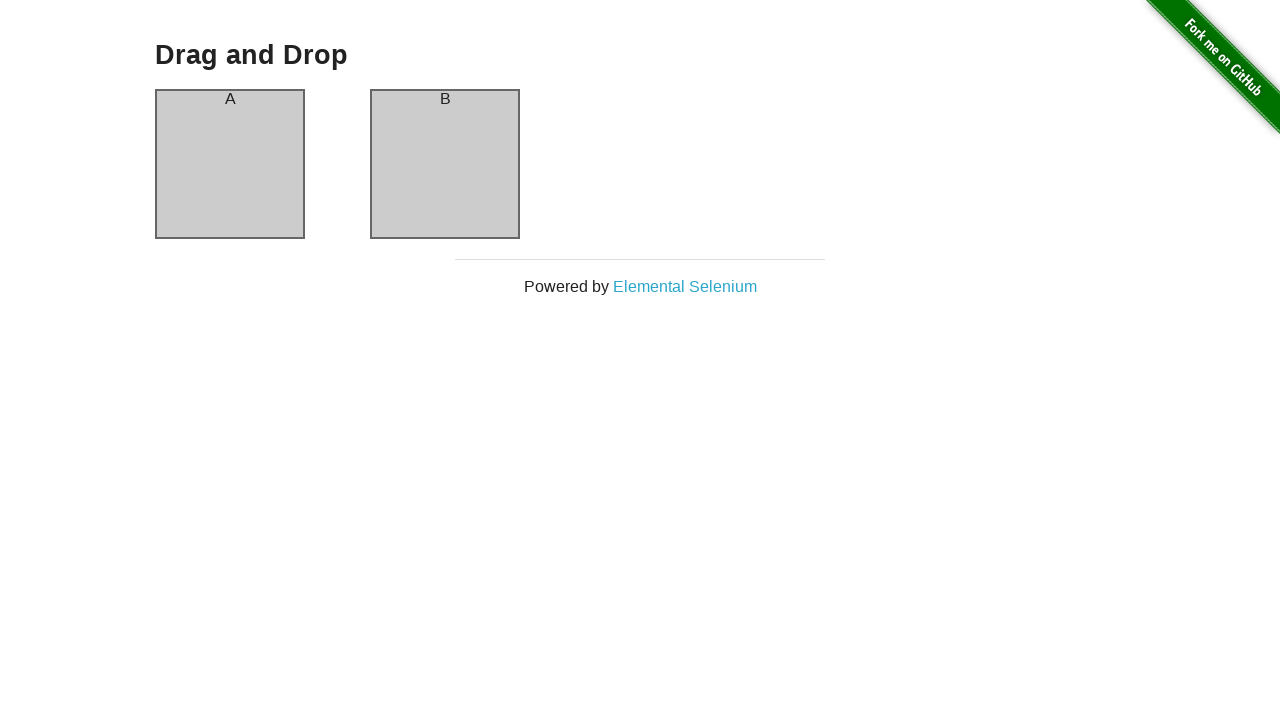

Located Column B element
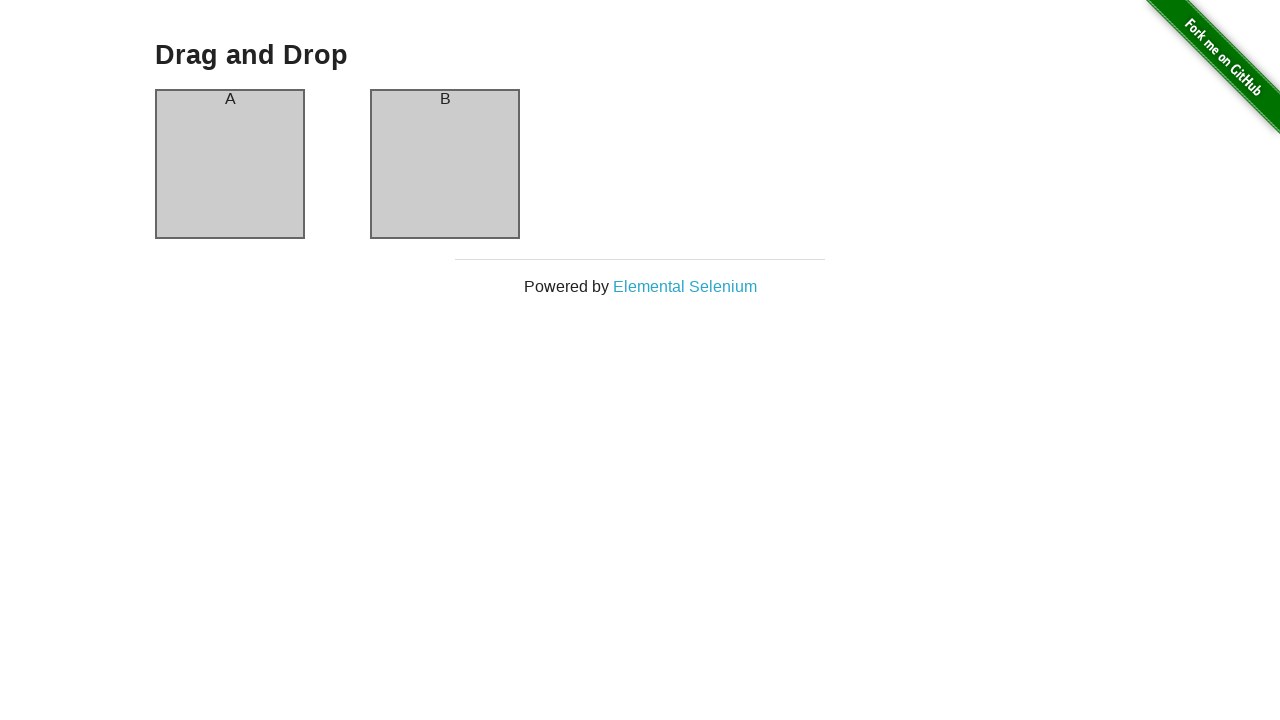

Performed drag and drop operation from Column A to Column B at (445, 164)
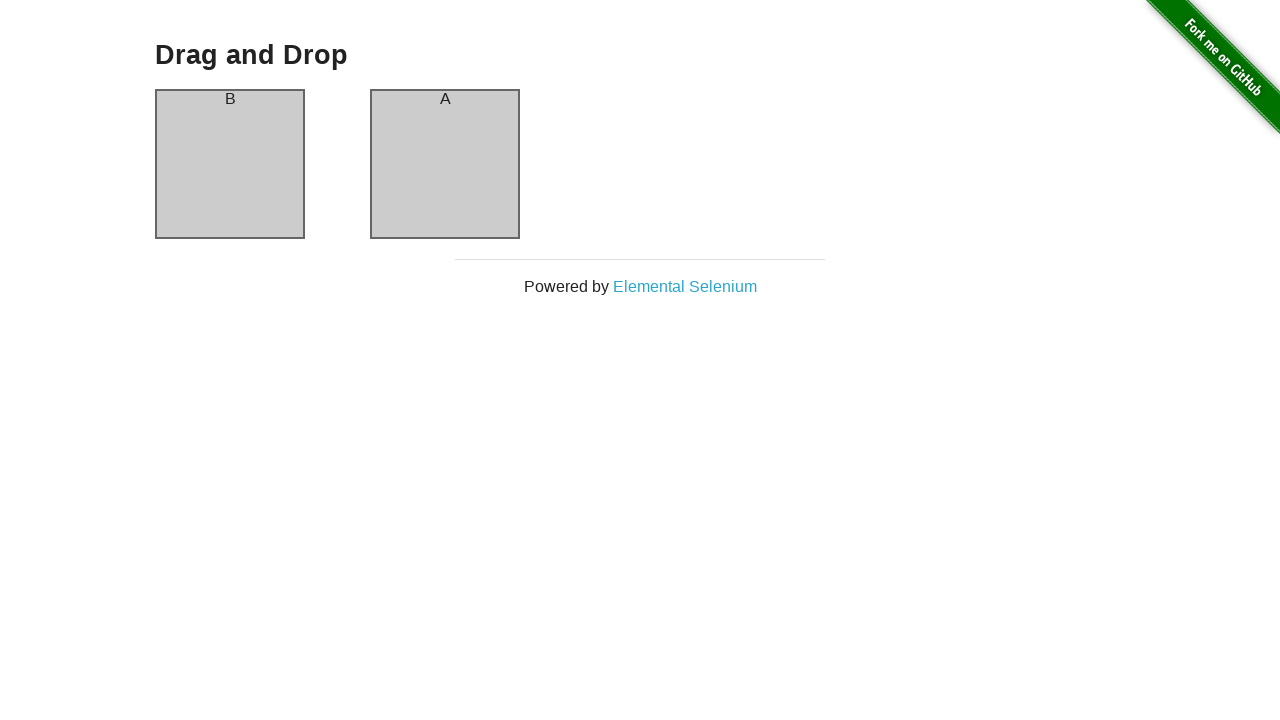

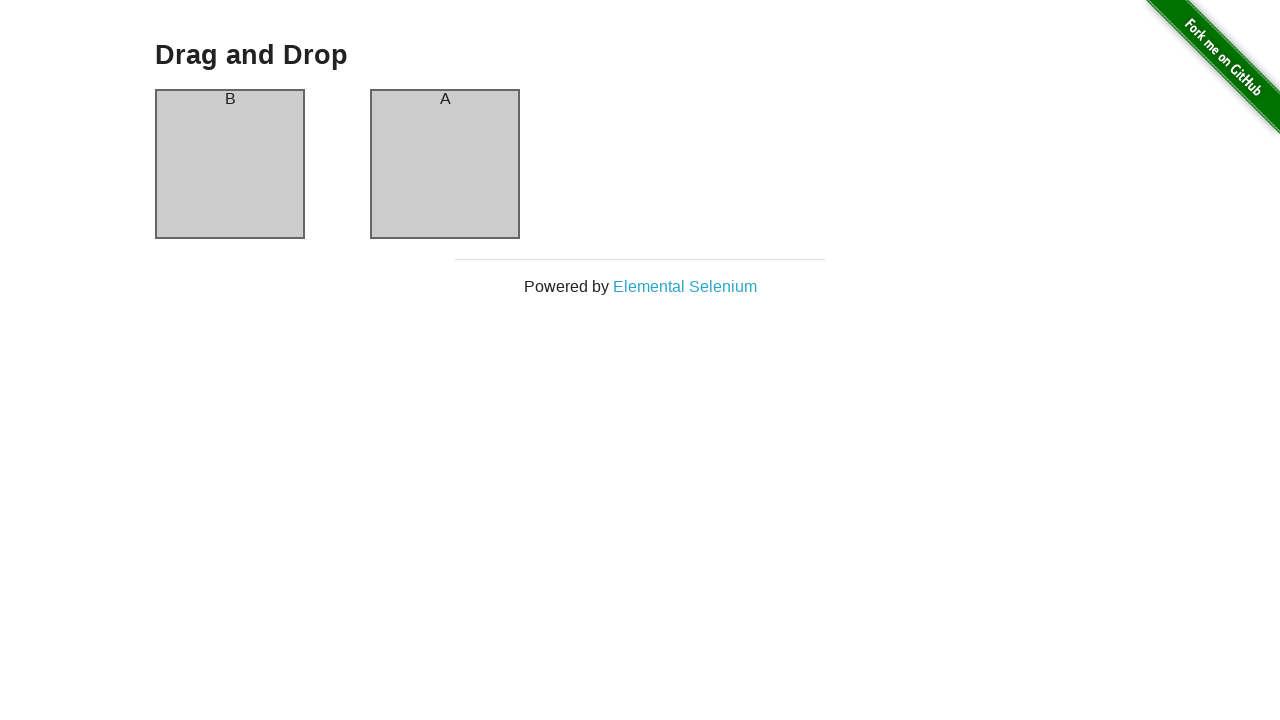